Tests the "Trial of the Stones" challenge page by entering an answer in the stone riddle input field and clicking the submit button

Starting URL: https://techstepacademy.com/trial-of-the-stones

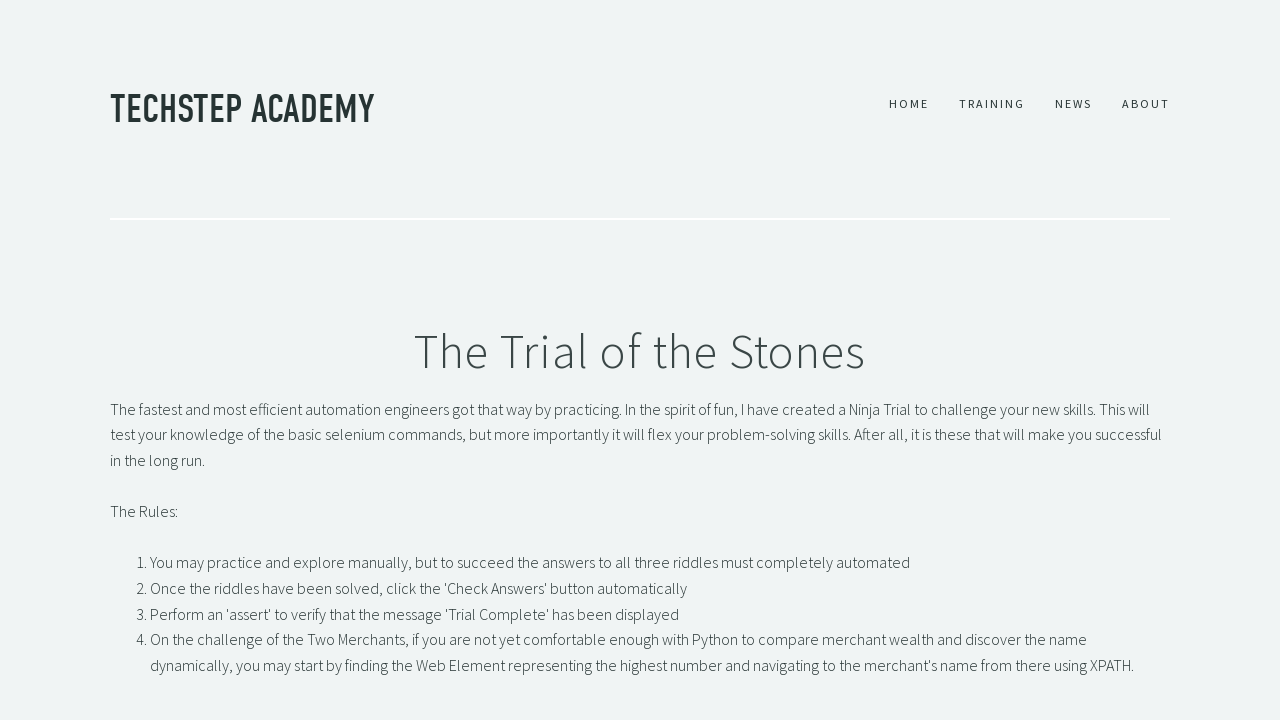

Navigated to Trial of the Stones challenge page
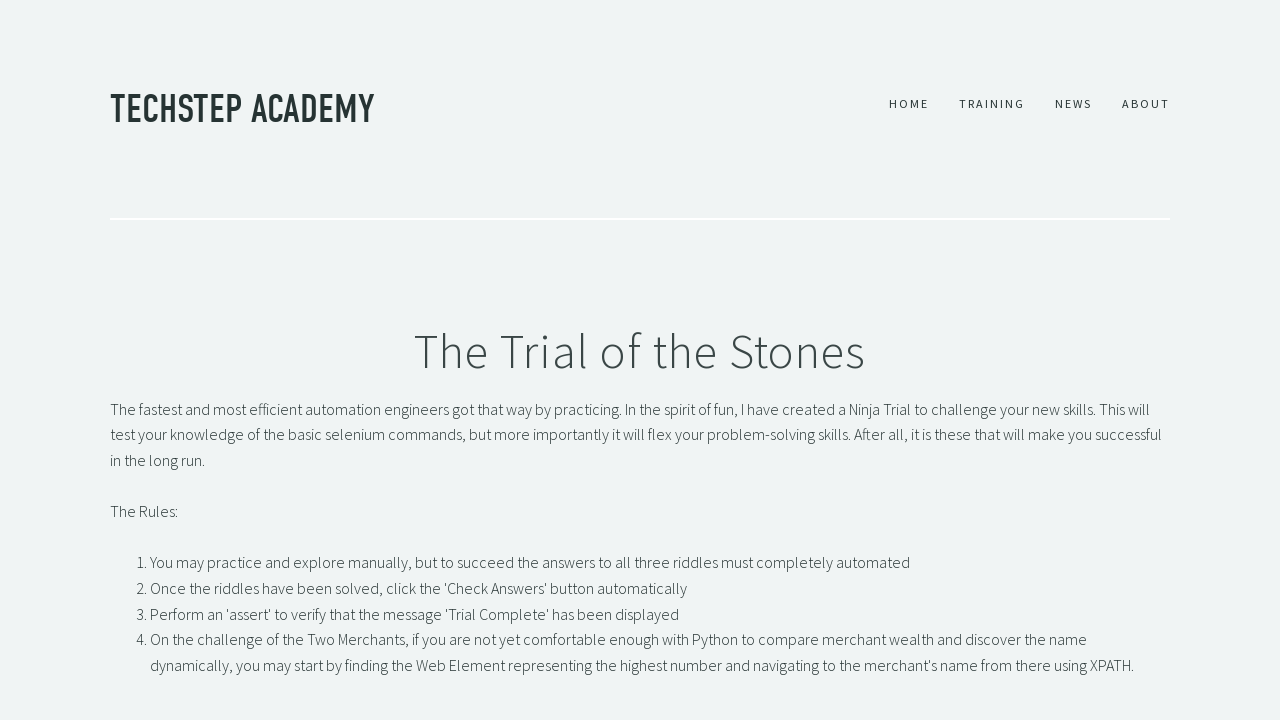

Entered 'rock' as the answer to the stone riddle on input#r1Input
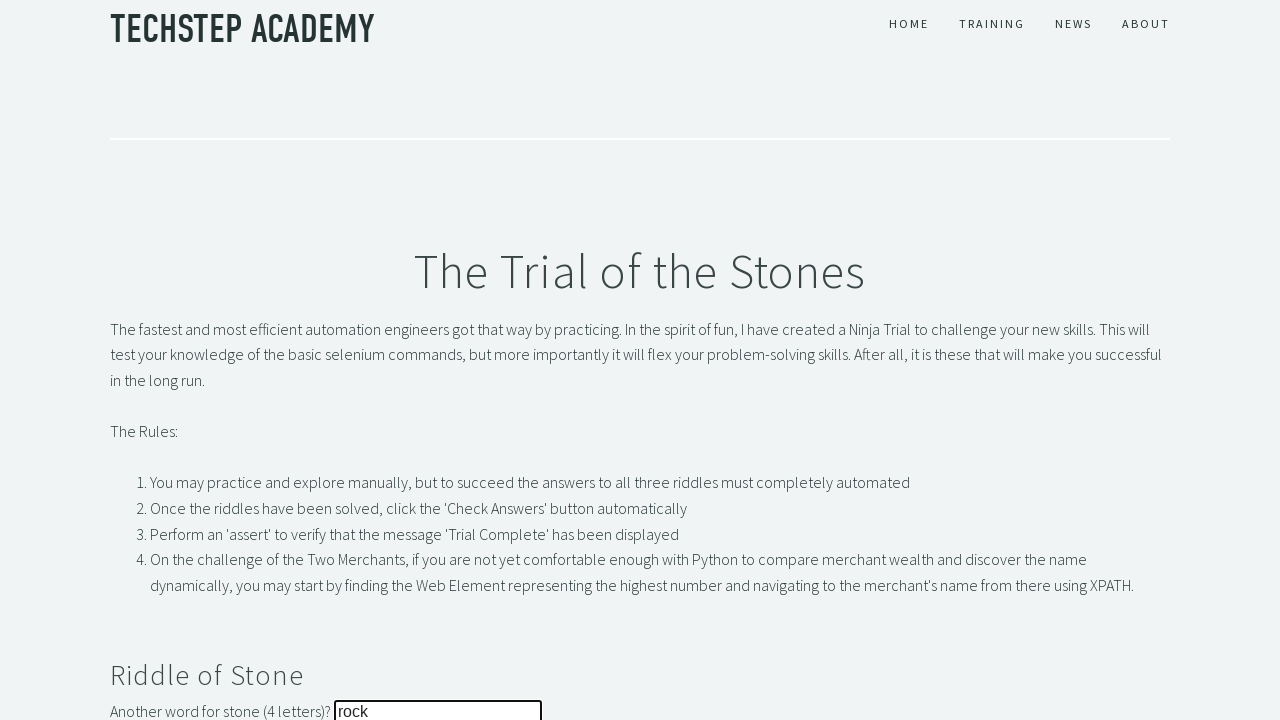

Clicked the stone riddle submit button at (145, 360) on button#r1Btn
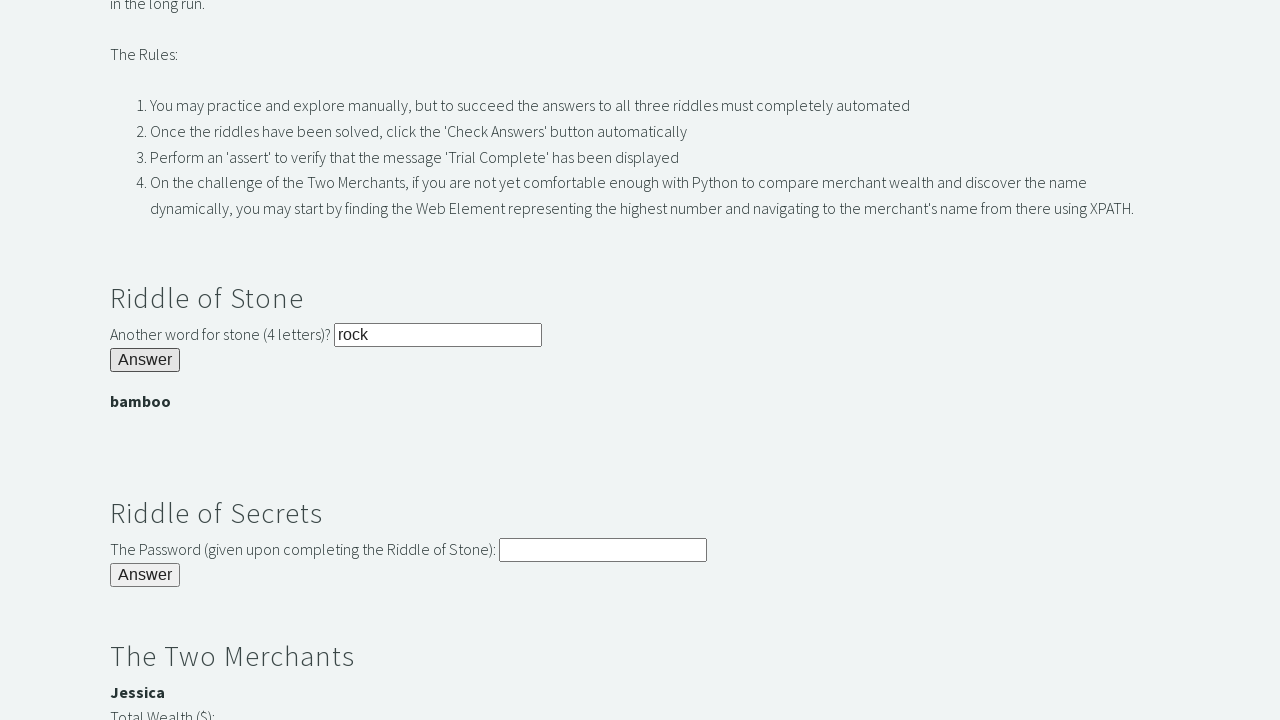

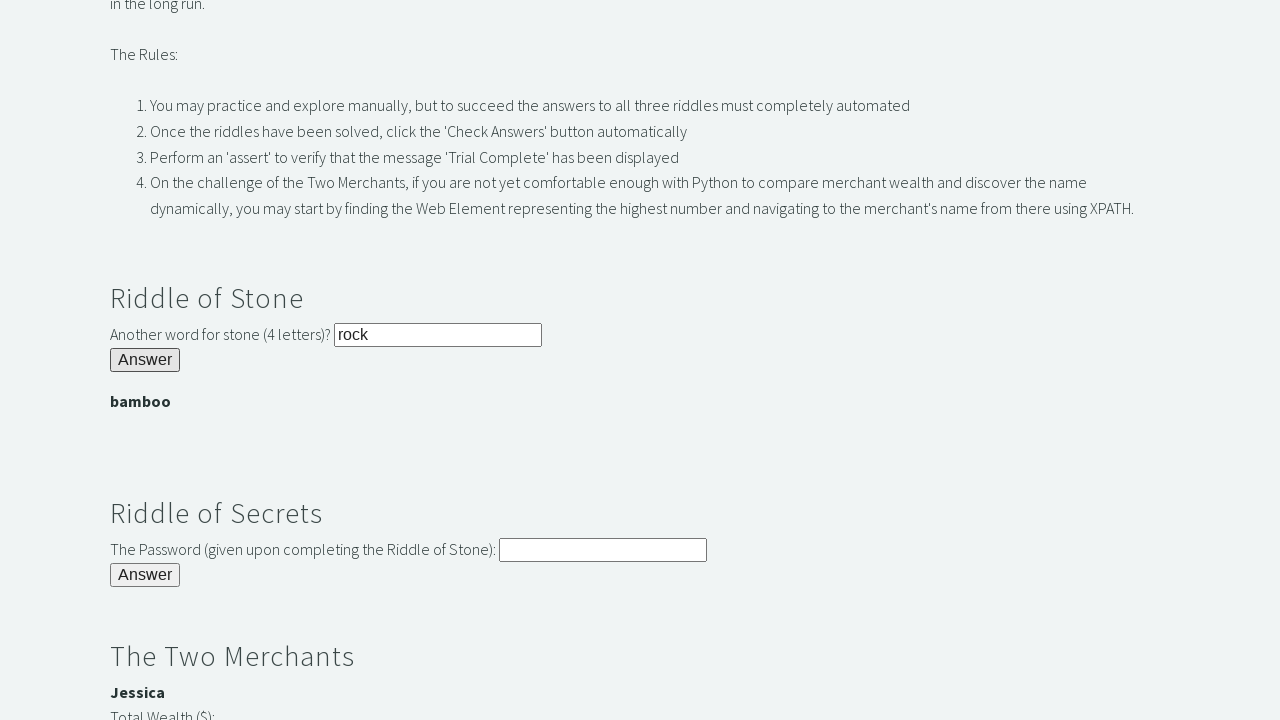